Tests that toggle-all checkbox updates state when individual items are completed or cleared

Starting URL: https://demo.playwright.dev/todomvc

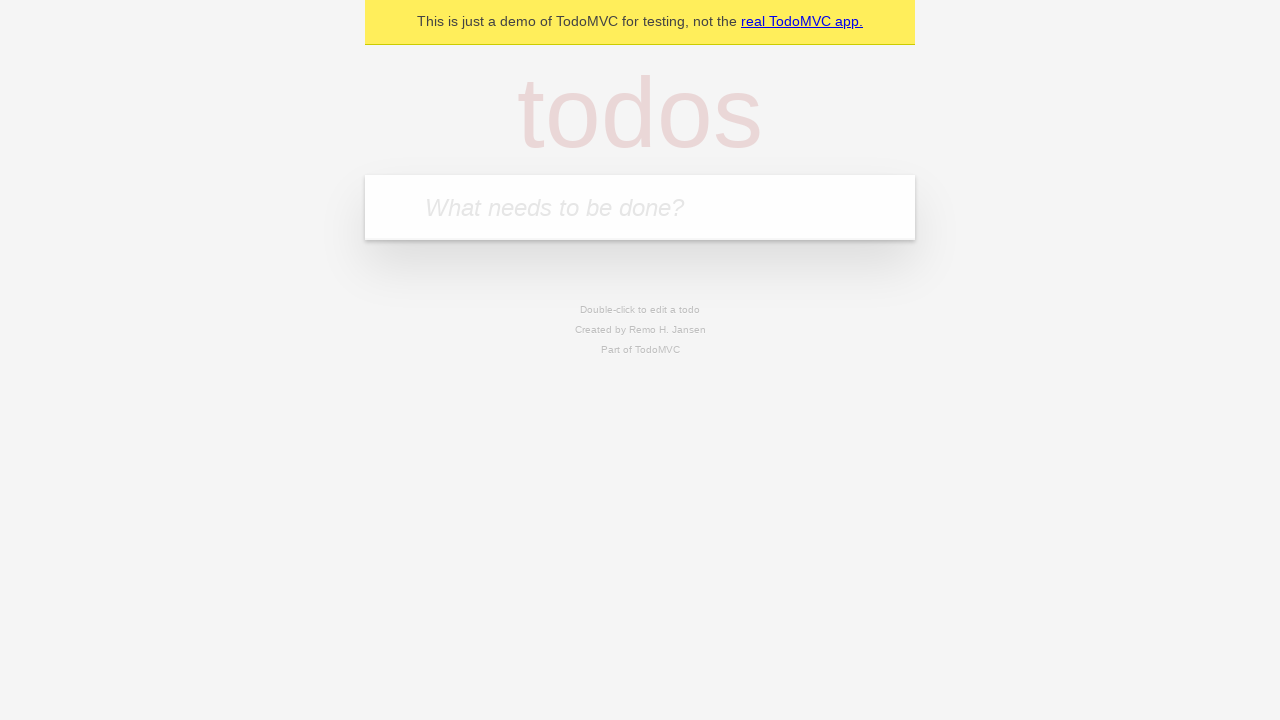

Filled new todo input with 'buy some cheese' on .new-todo
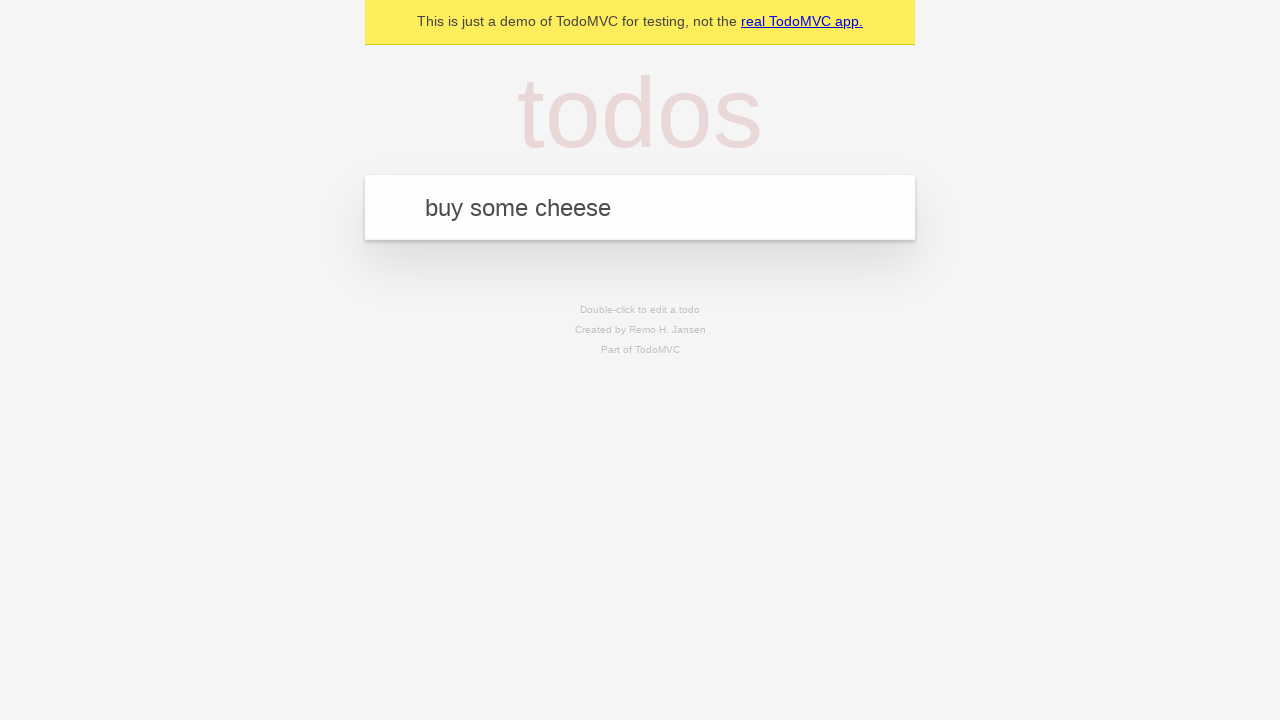

Pressed Enter to add first todo item on .new-todo
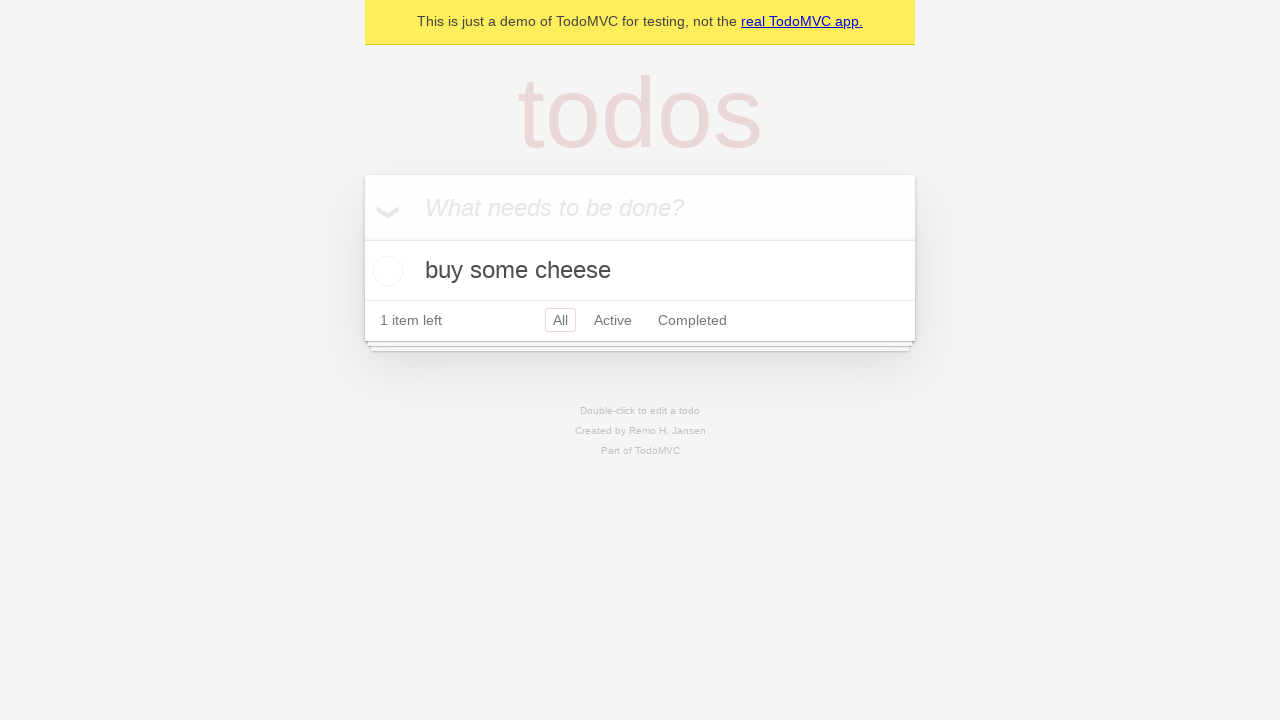

Filled new todo input with 'feed the cat' on .new-todo
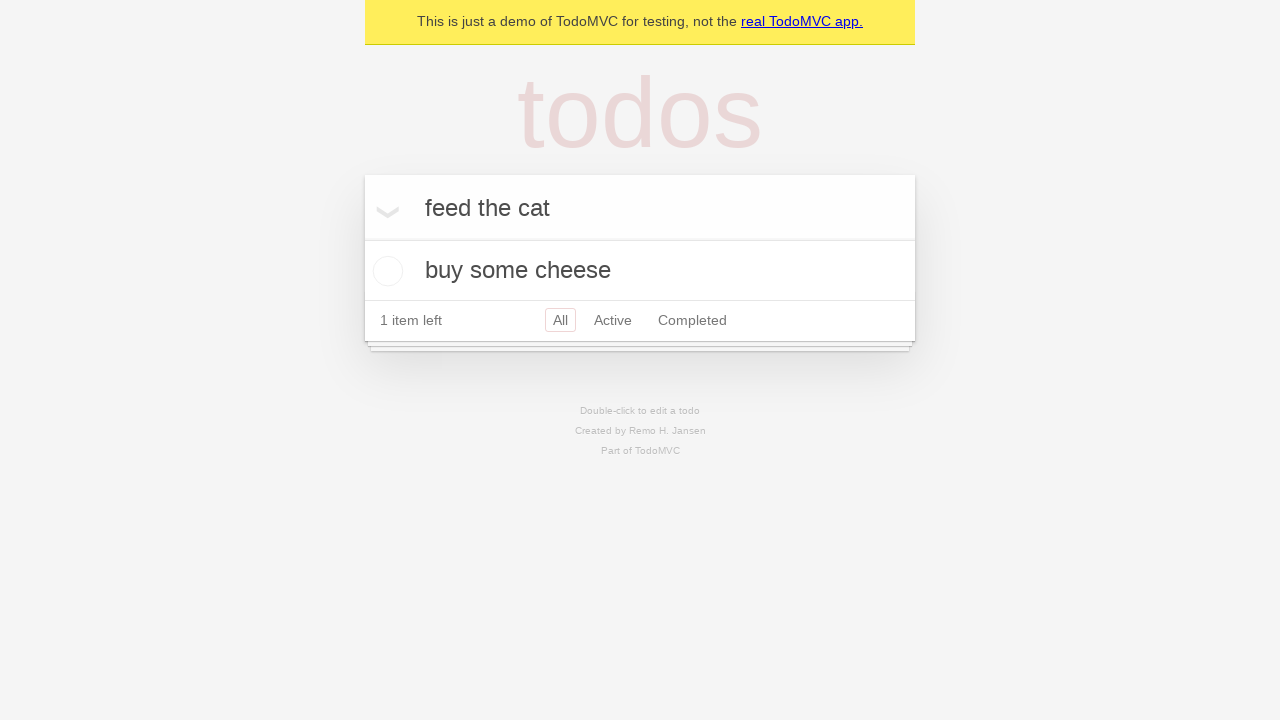

Pressed Enter to add second todo item on .new-todo
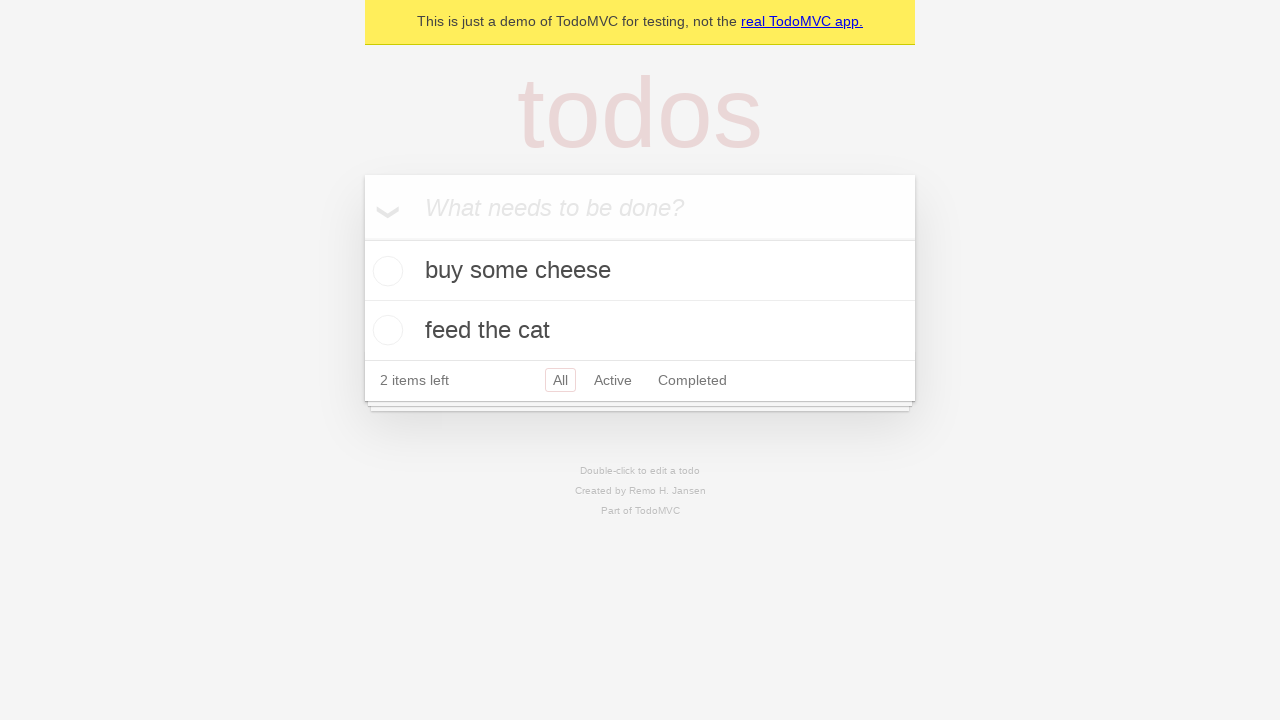

Filled new todo input with 'book a doctors appointment' on .new-todo
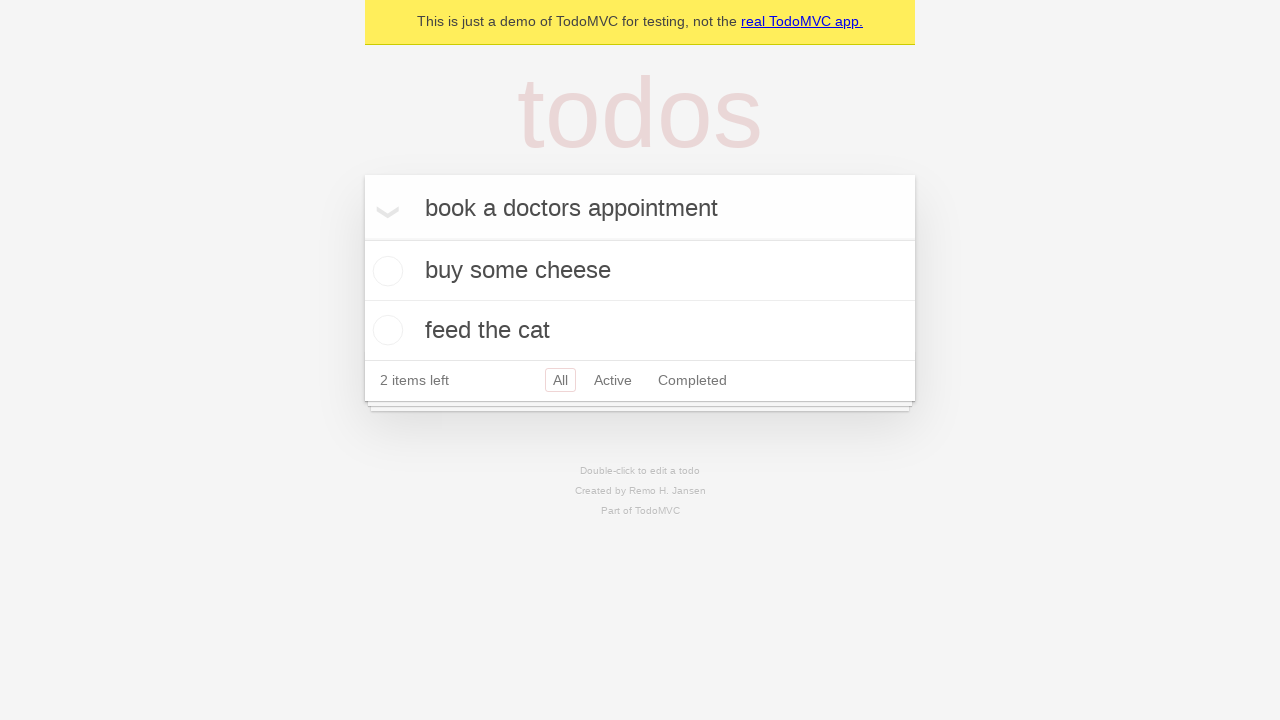

Pressed Enter to add third todo item on .new-todo
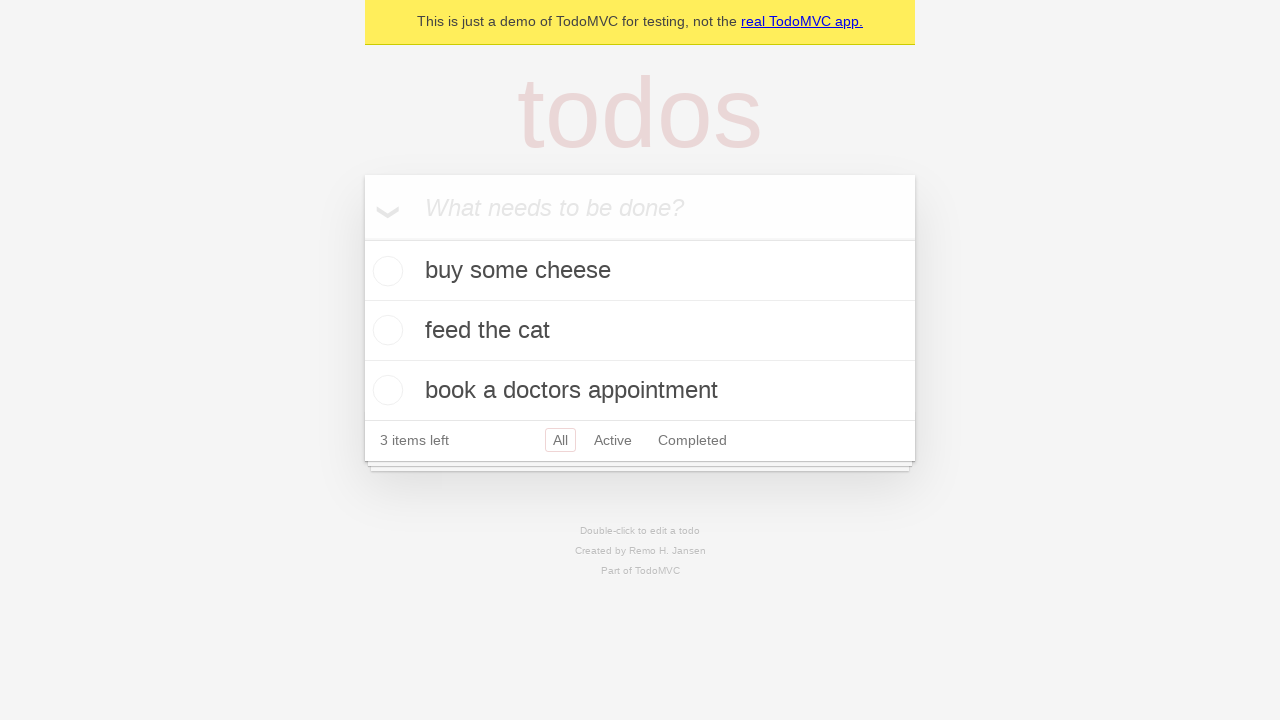

Checked toggle-all checkbox to mark all todos as complete at (362, 238) on .toggle-all
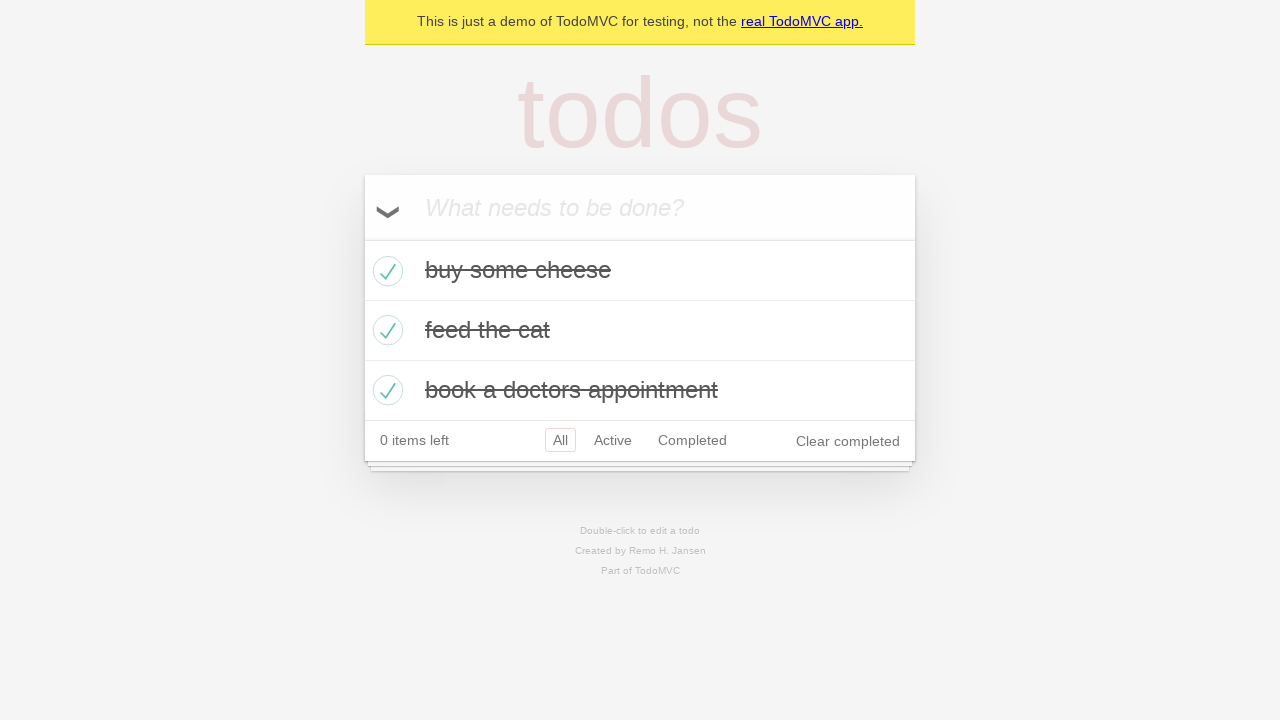

Unchecked first todo item to mark it as incomplete at (385, 271) on .todo-list li >> nth=0 >> .toggle
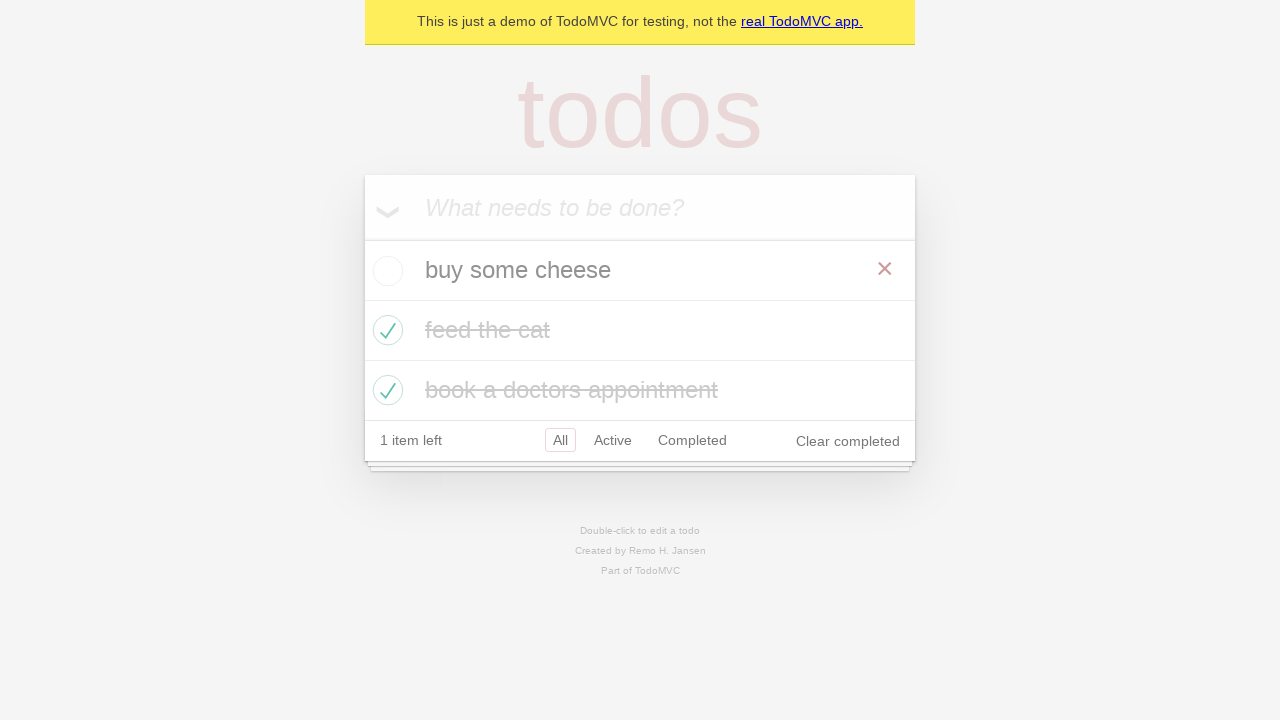

Checked first todo item again to mark it as complete at (385, 271) on .todo-list li >> nth=0 >> .toggle
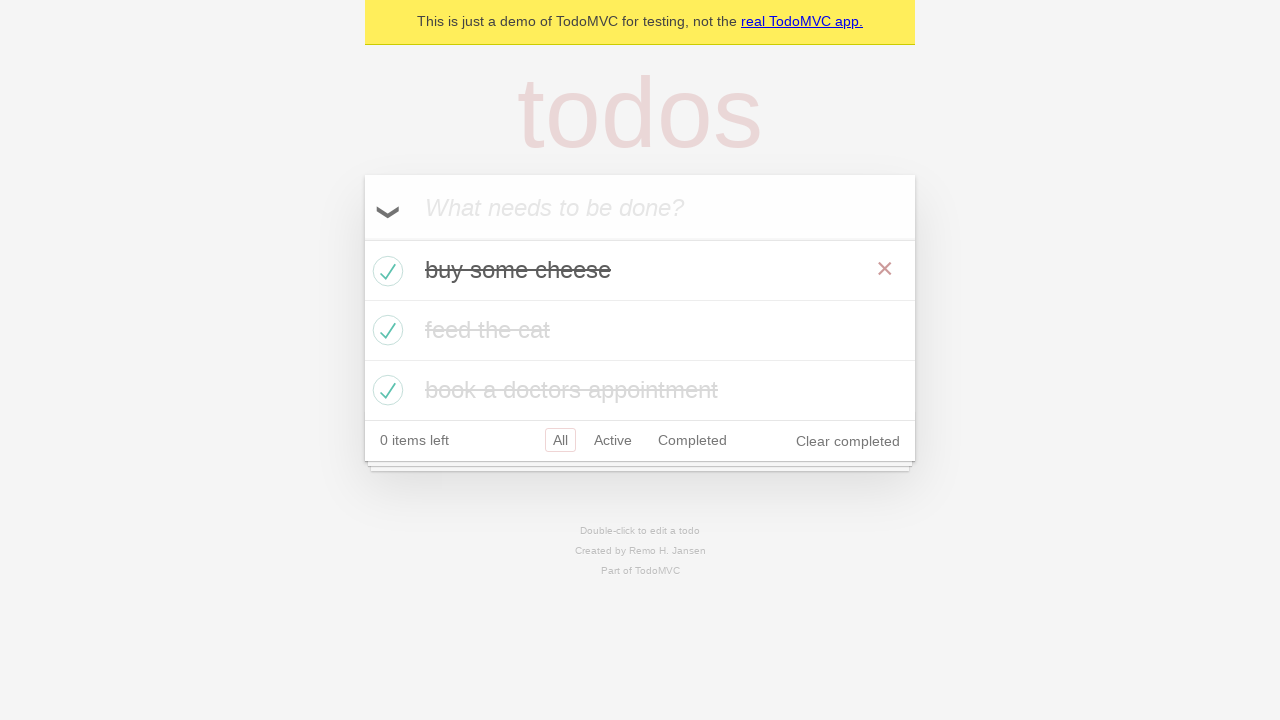

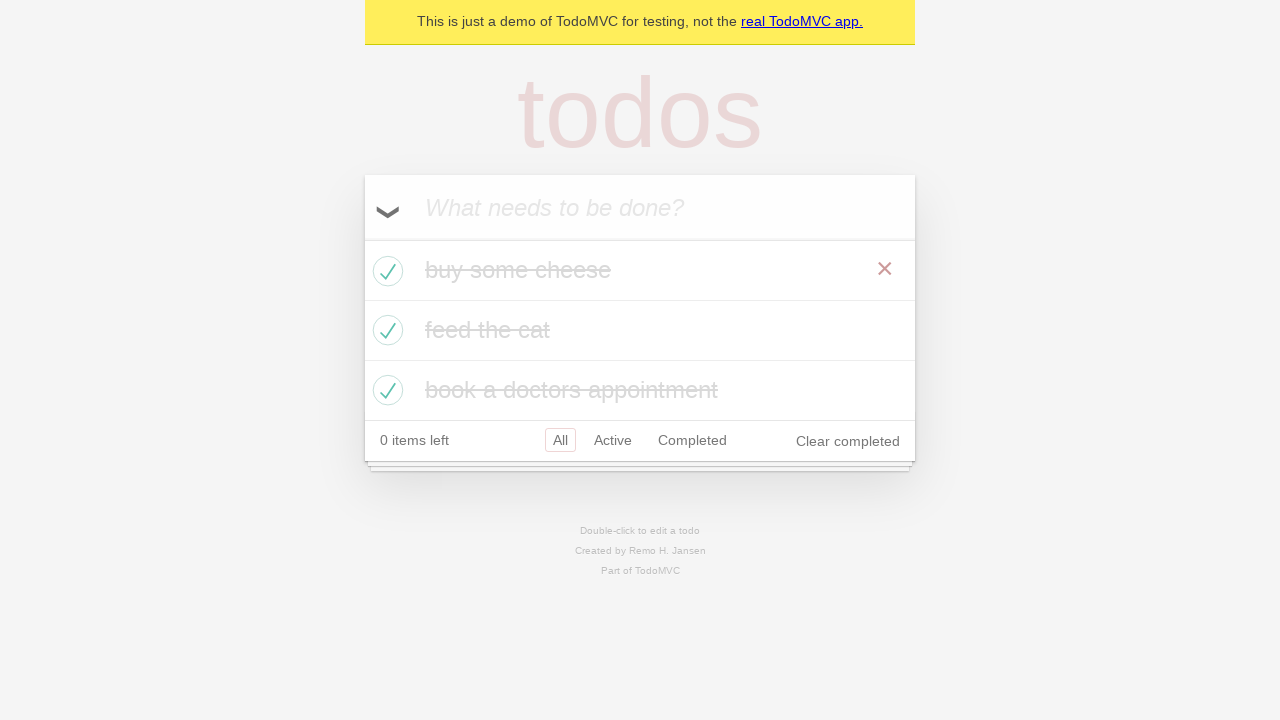